Tests basic browser navigation functionality by navigating between two websites, going back, going forward, and refreshing the page.

Starting URL: https://www.krafttechnologie.com/

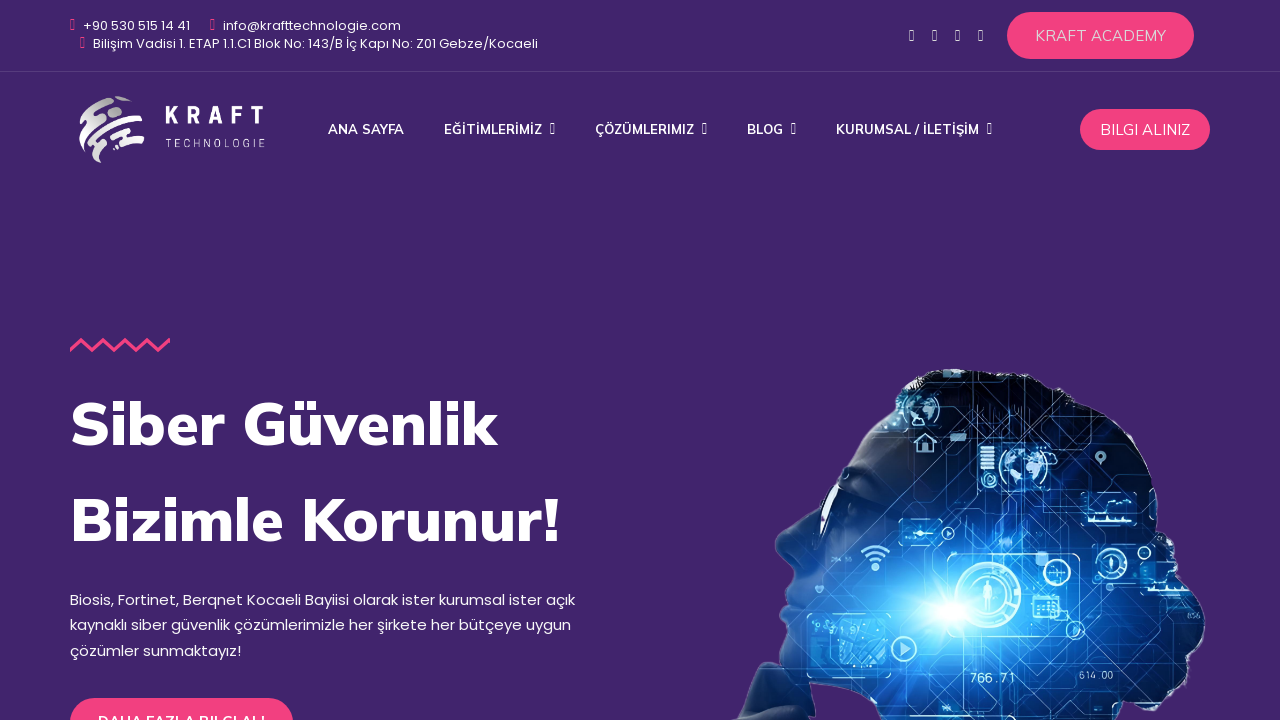

Navigated to https://www.eurotechstudy.com/en
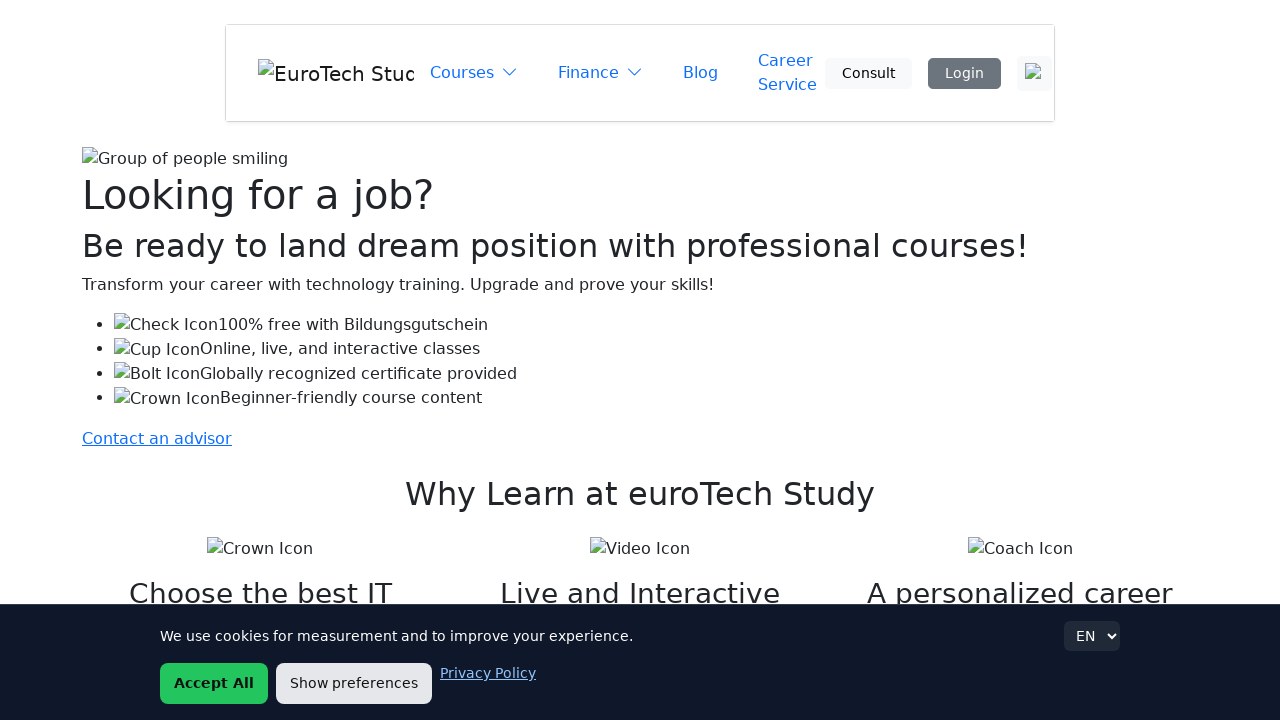

Navigated back to https://www.krafttechnologie.com/
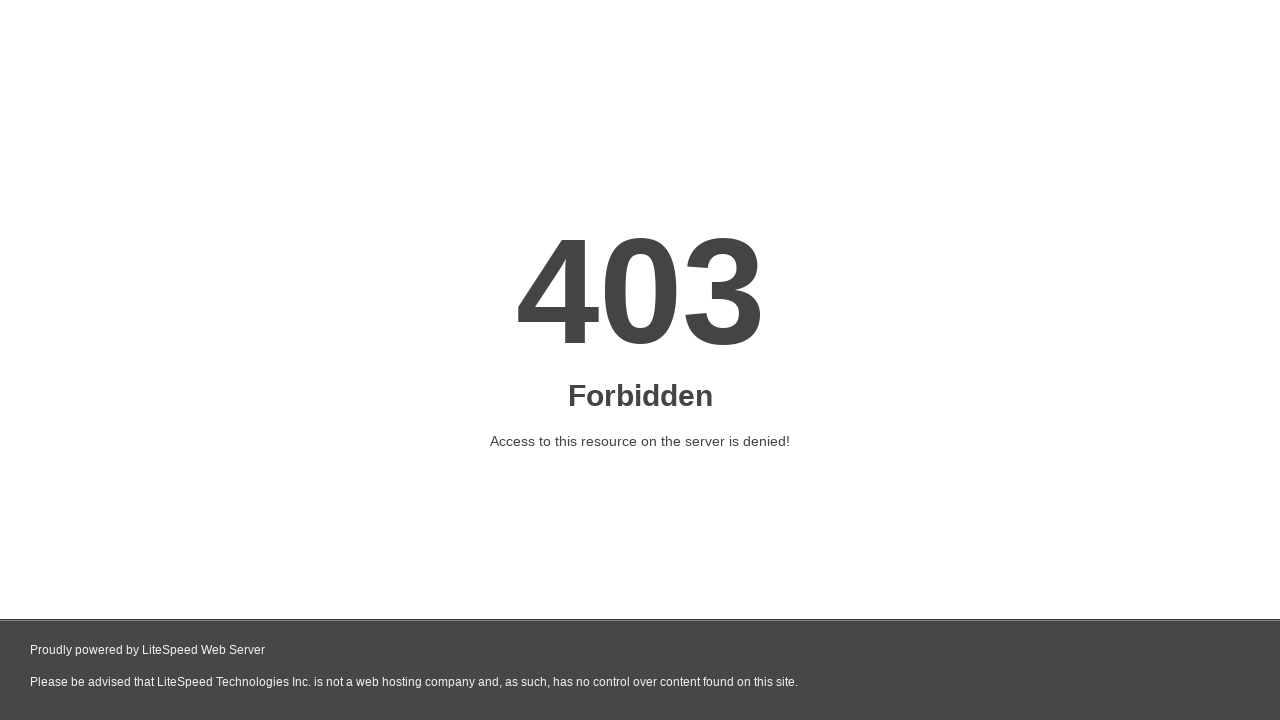

Navigated forward to https://www.eurotechstudy.com/en
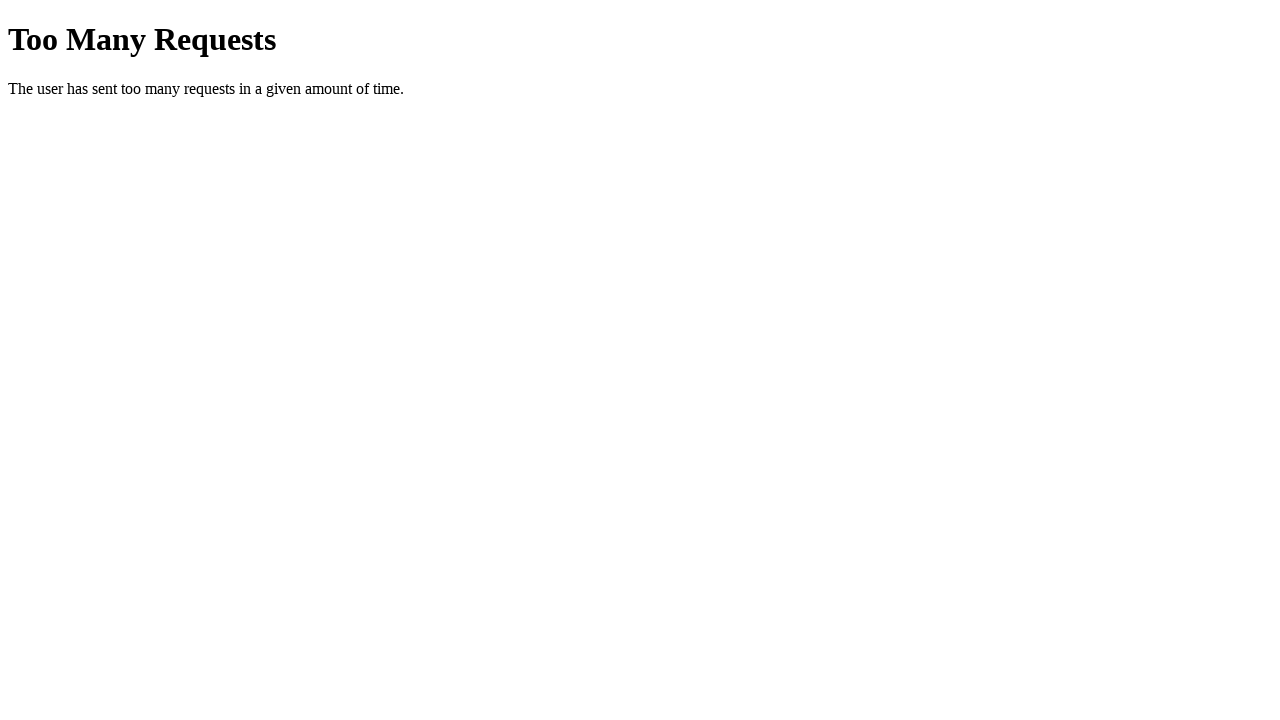

Refreshed the current page
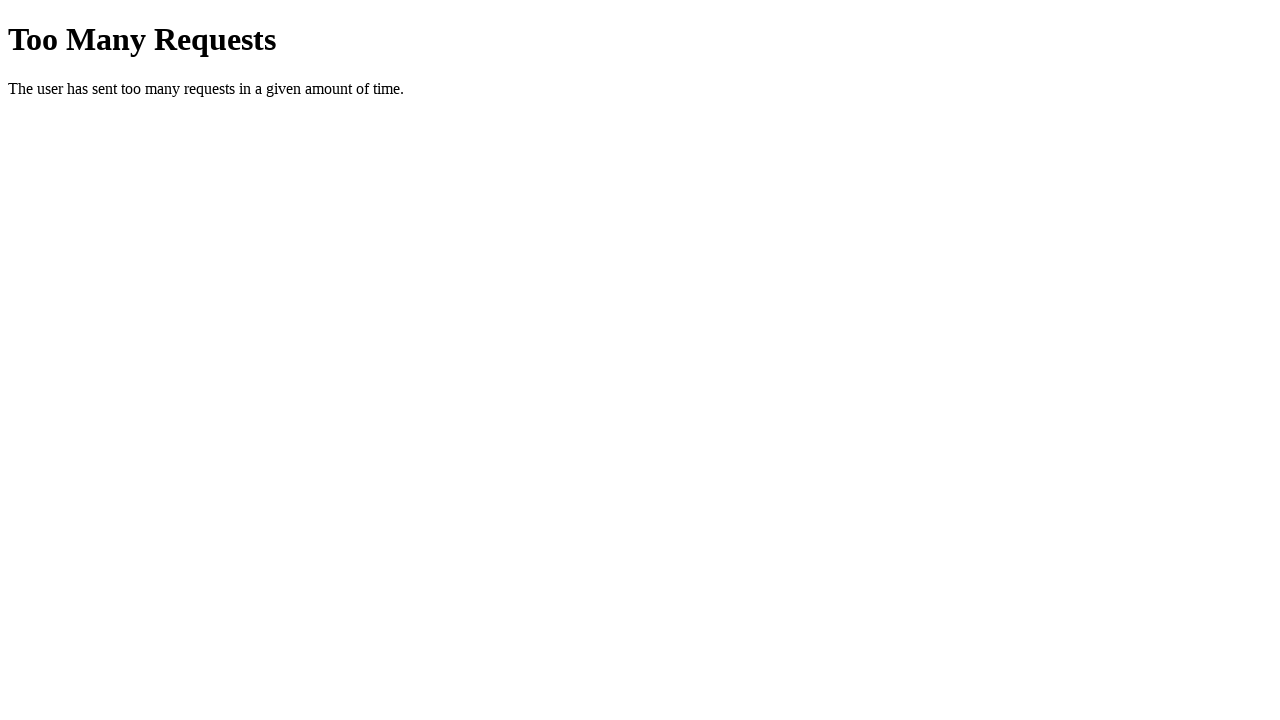

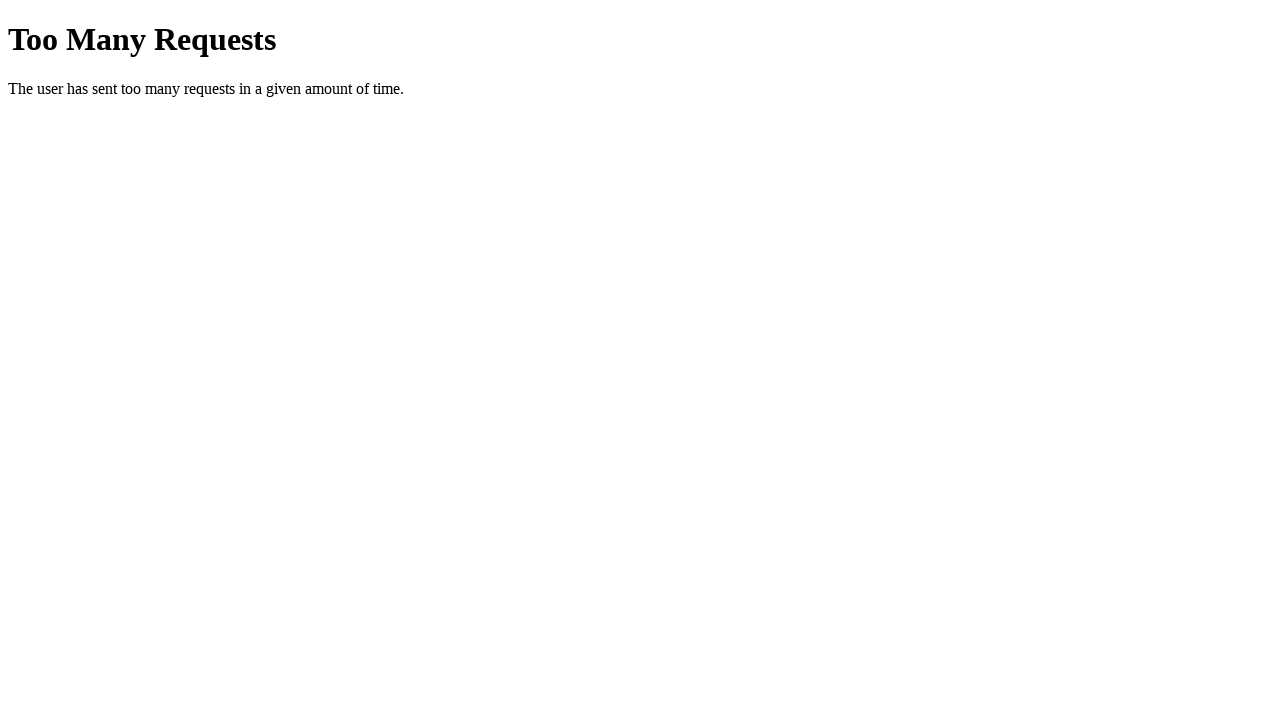